Tests drag and drop functionality on jQuery UI demo page by dragging an element and dropping it onto a target, followed by a double-click action

Starting URL: http://jqueryui.com/droppable/

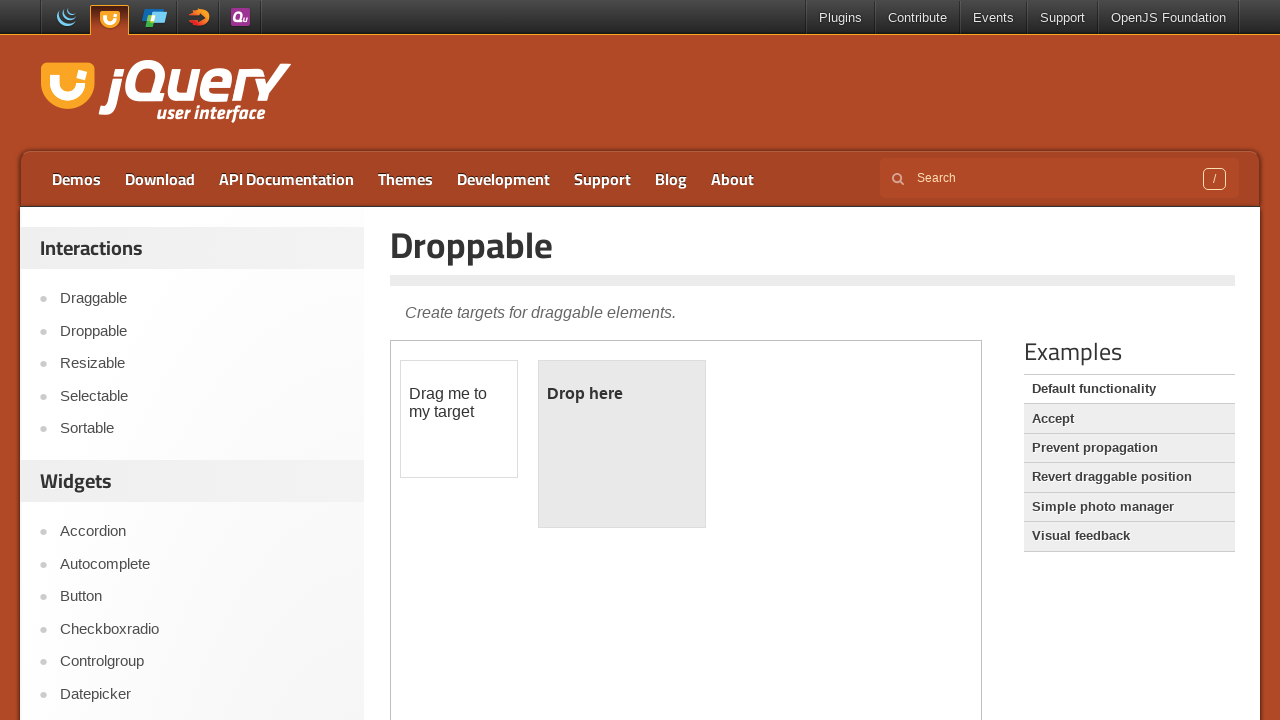

Located demo iframe
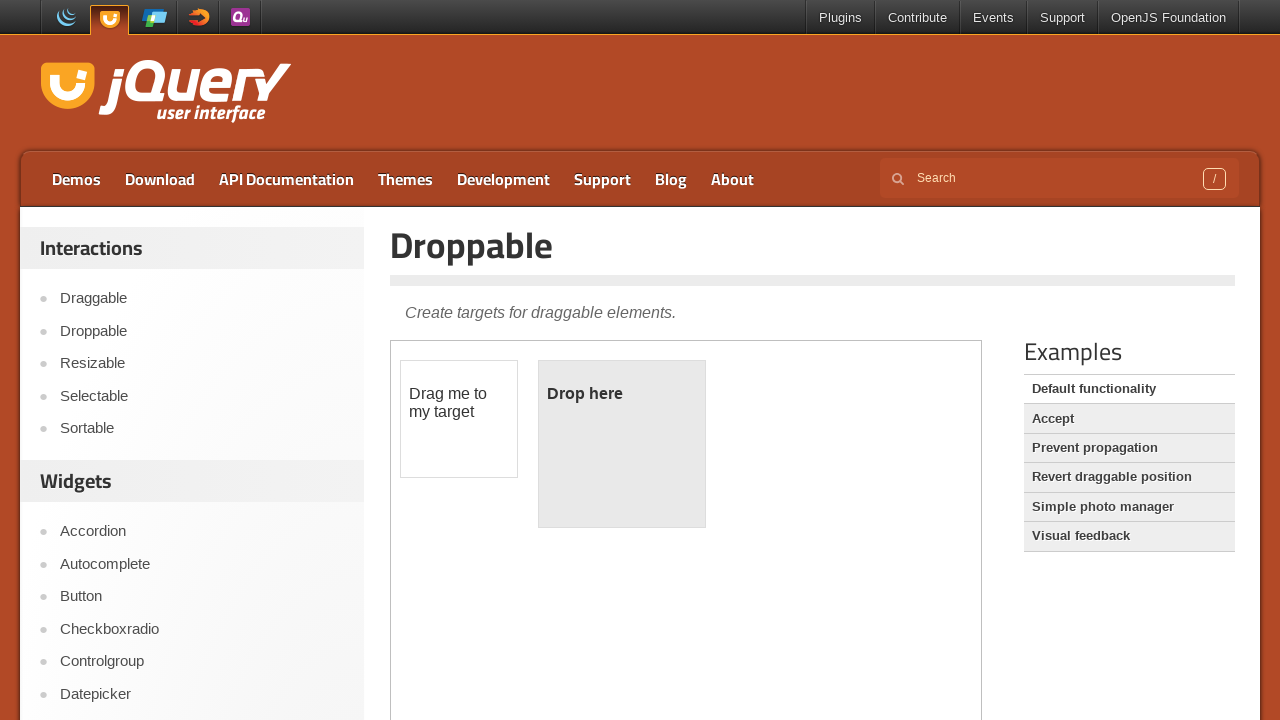

Located draggable element
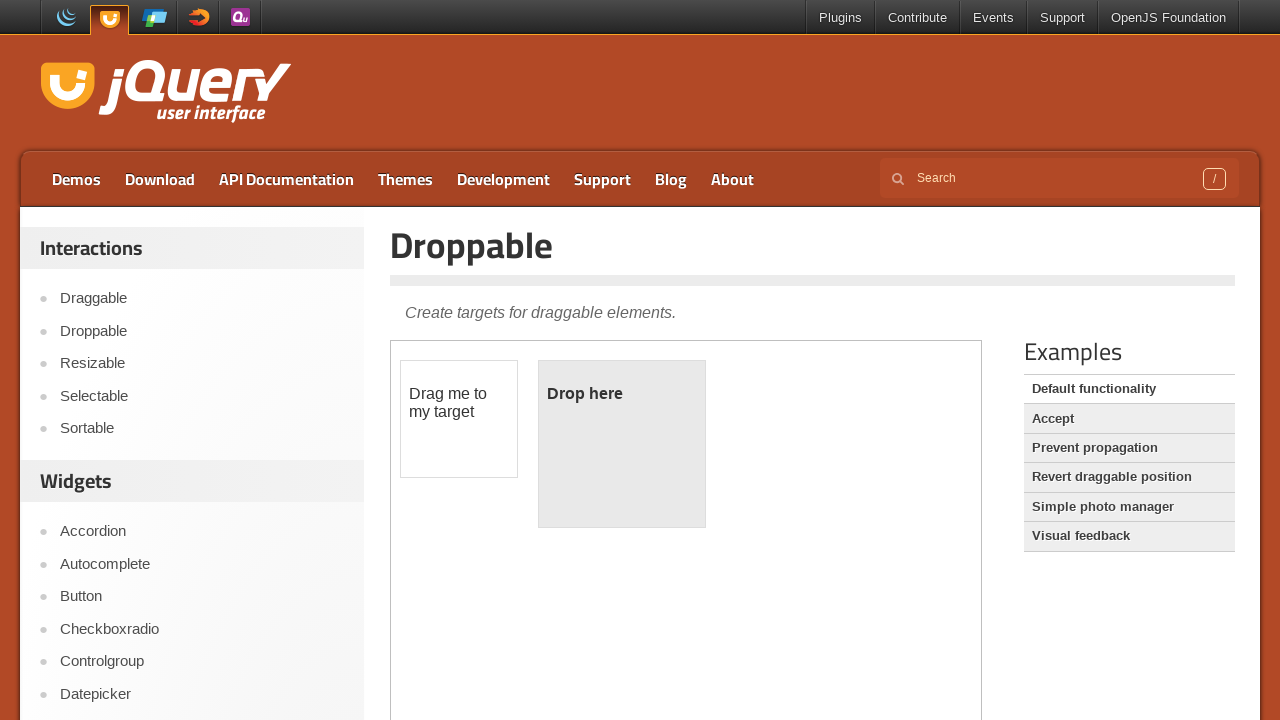

Located droppable element
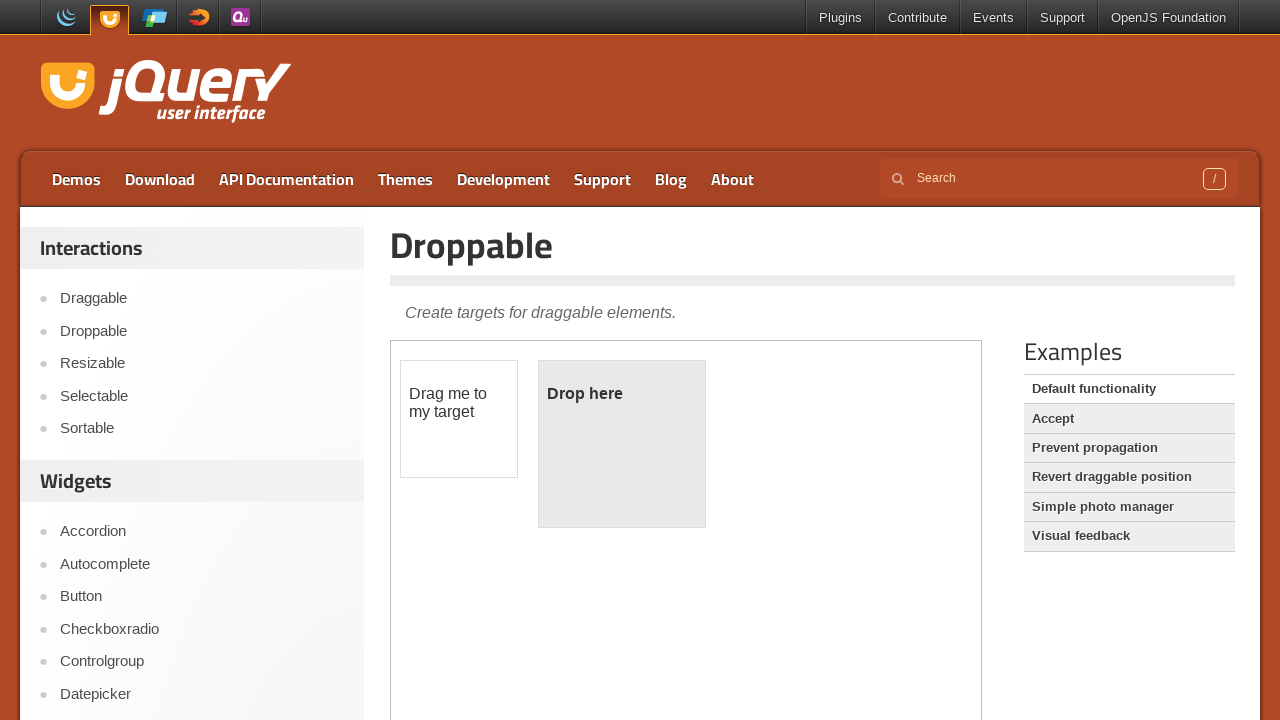

Dragged element onto droppable target at (622, 444)
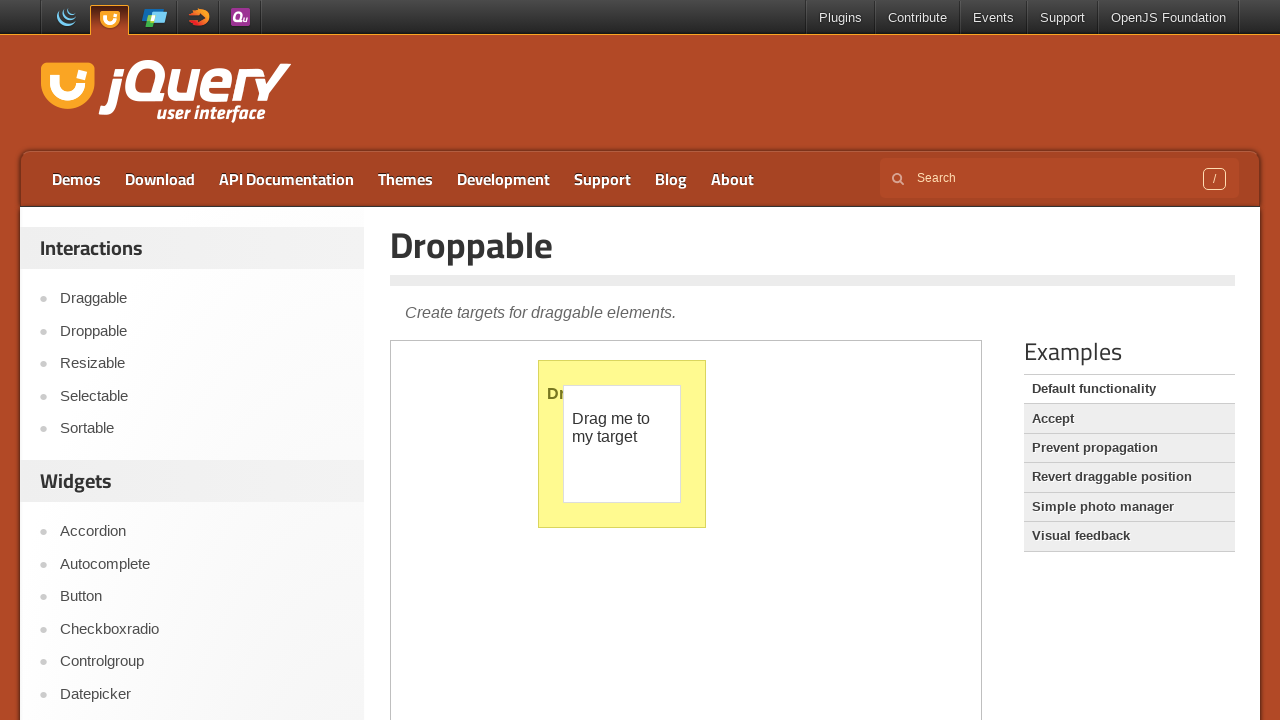

Double-clicked on draggable element at (622, 444) on .demo-frame >> internal:control=enter-frame >> #draggable
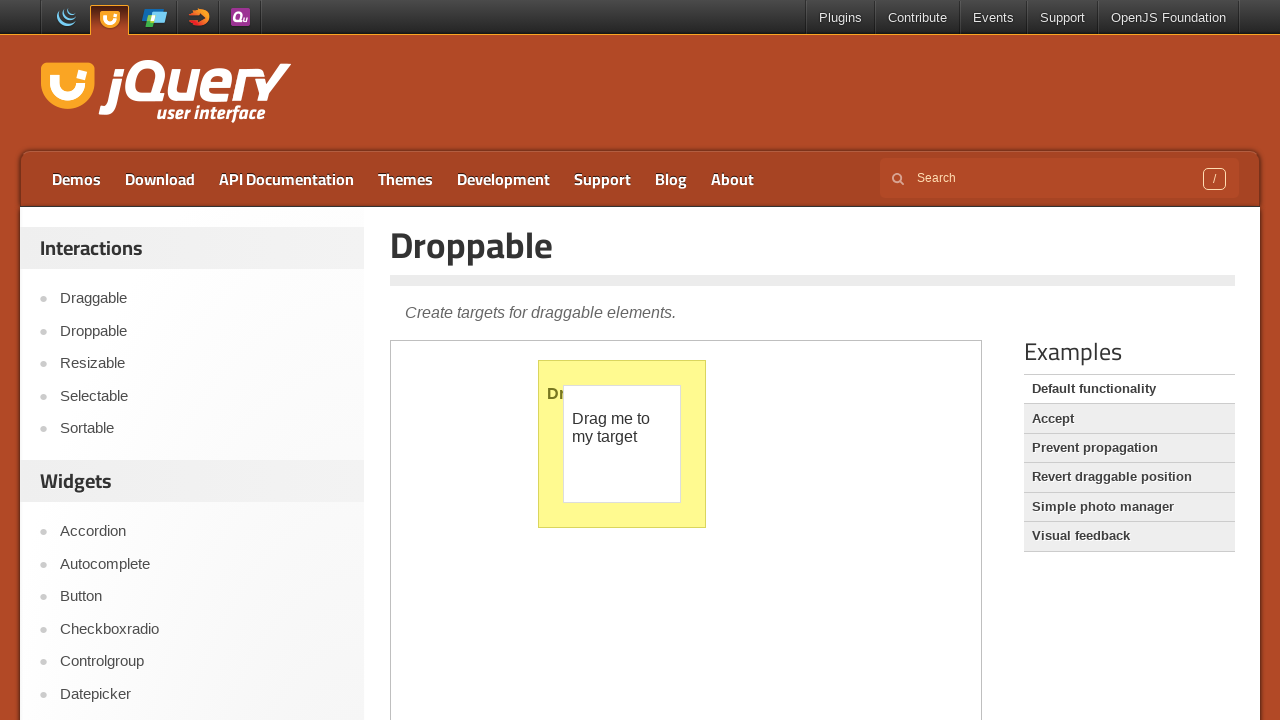

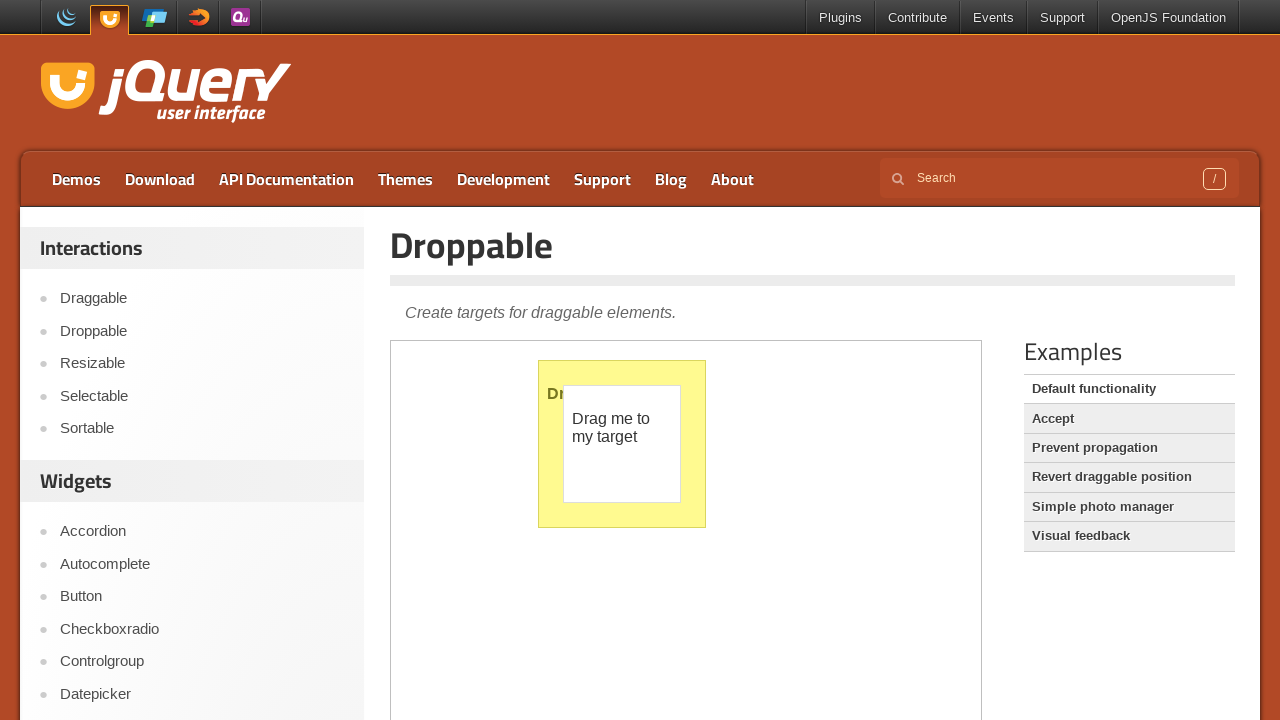